Navigates to OrangeHRM application and verifies the page title matches "OrangeHRM"

Starting URL: http://alchemy.hguy.co/orangehrm

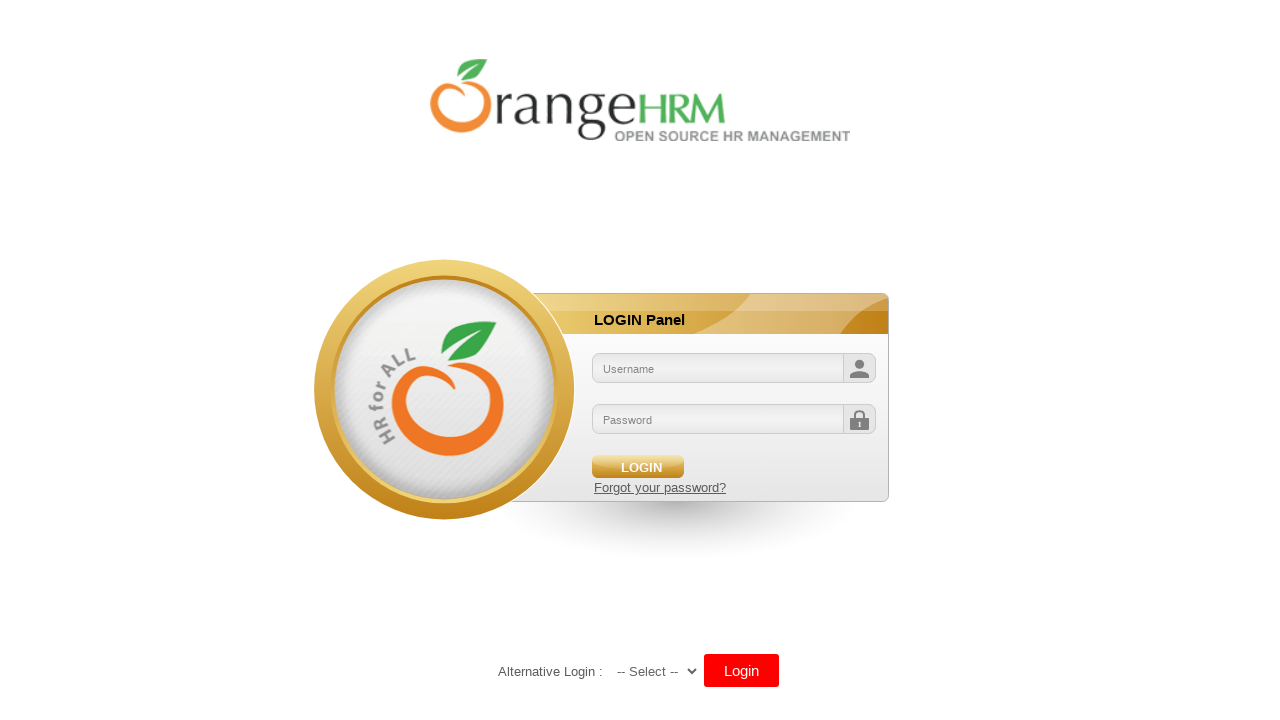

Navigated to OrangeHRM application at http://alchemy.hguy.co/orangehrm
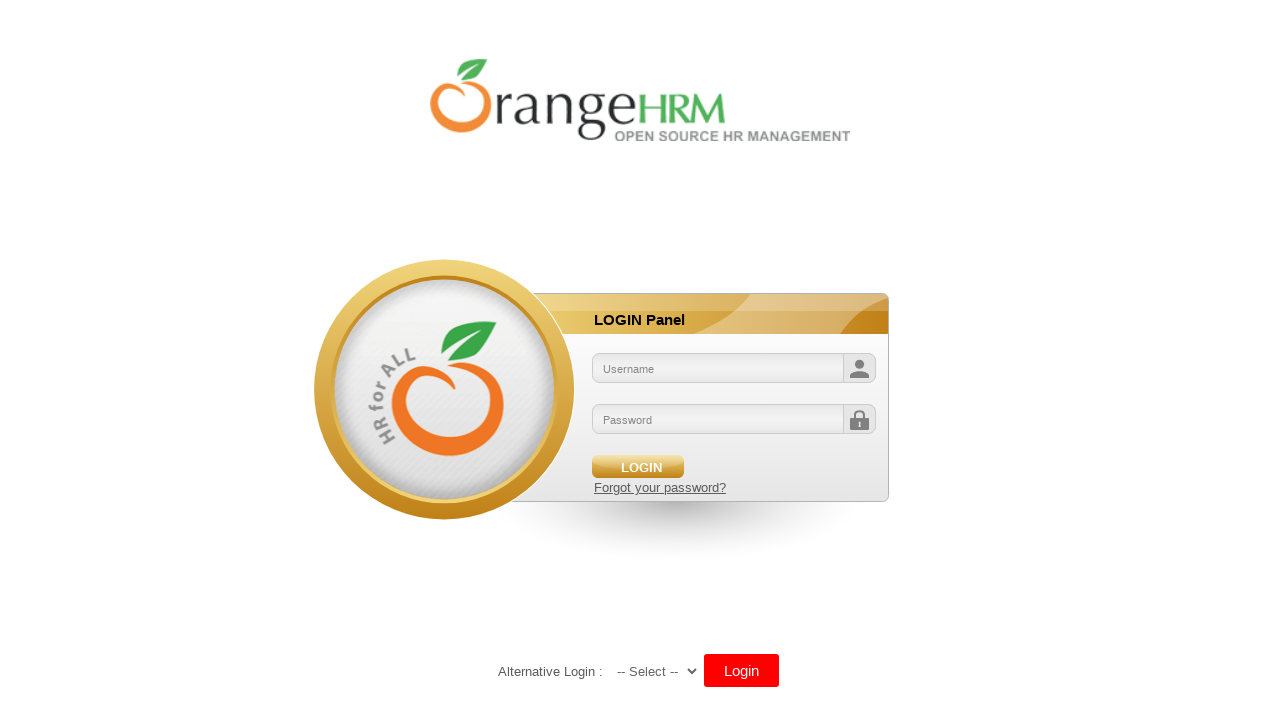

Verified page title matches 'OrangeHRM'
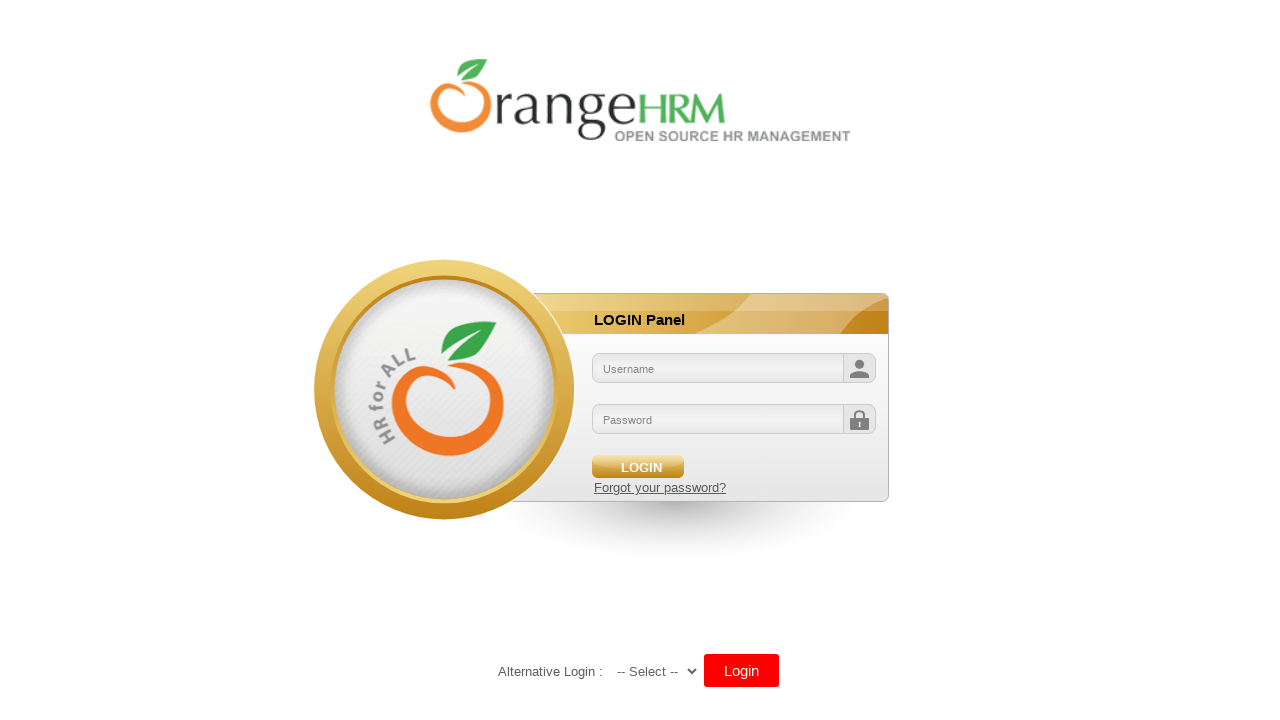

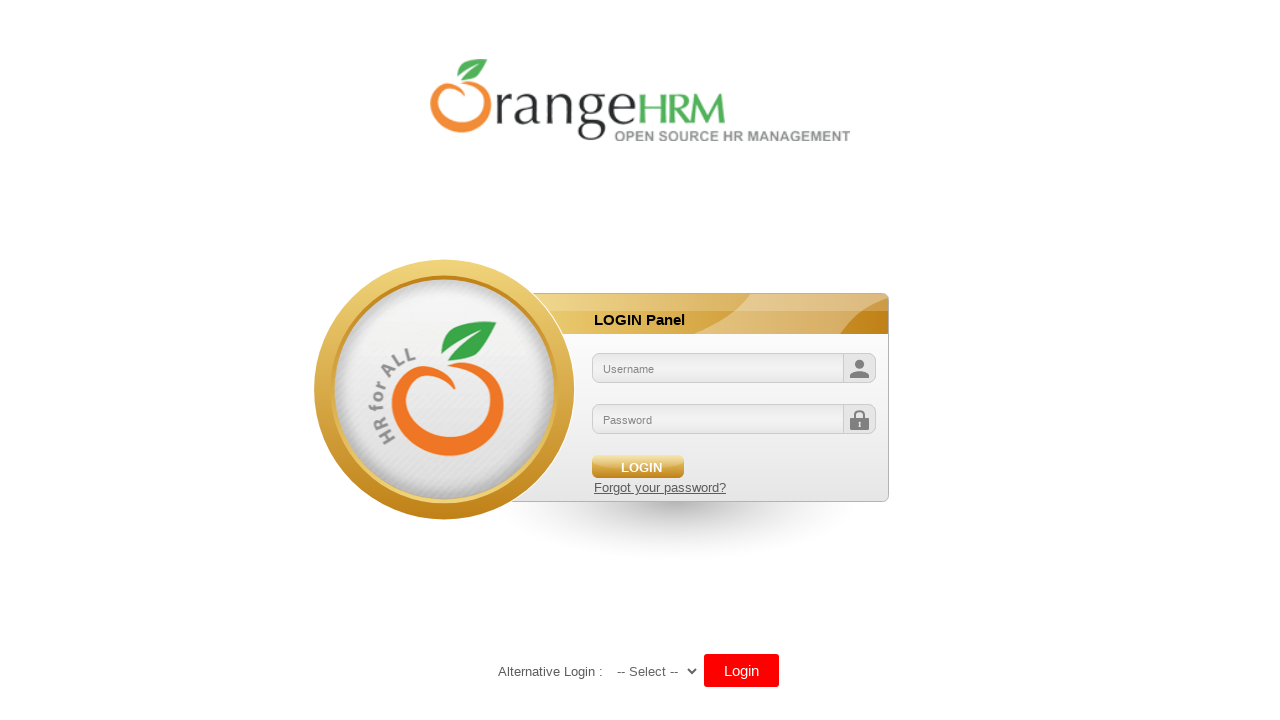